Tests the text comparison tool by entering text in the first textarea, copying it using keyboard shortcuts, and pasting it into the second textarea using Tab navigation and Ctrl+V.

Starting URL: https://text-compare.com/

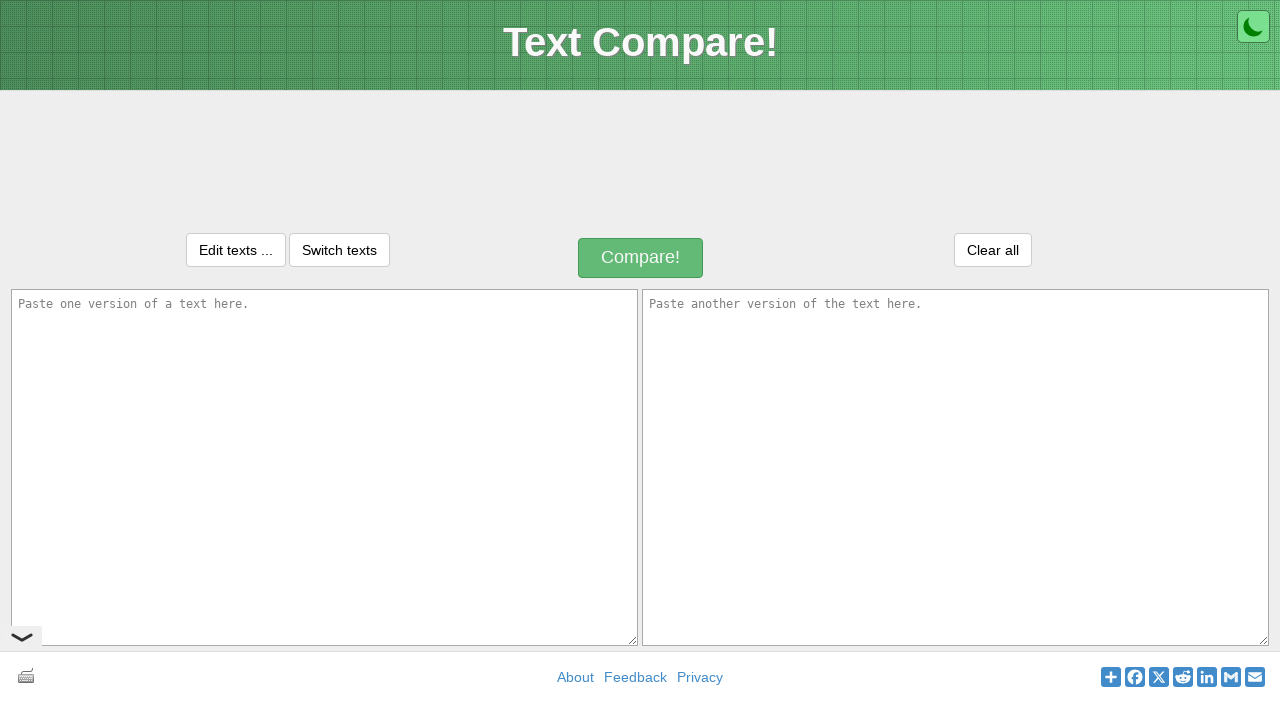

Filled first textarea with 'I'm happy' on textarea#inputText1
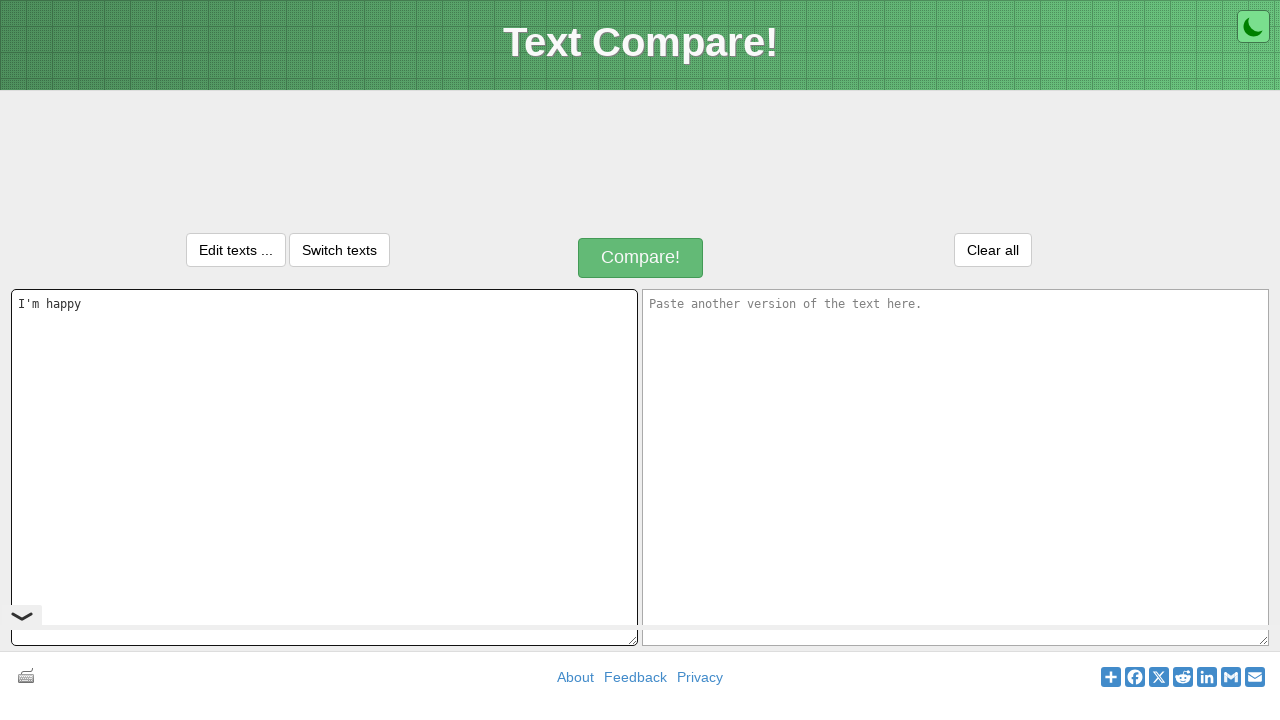

Clicked on first textarea to focus at (324, 467) on textarea#inputText1
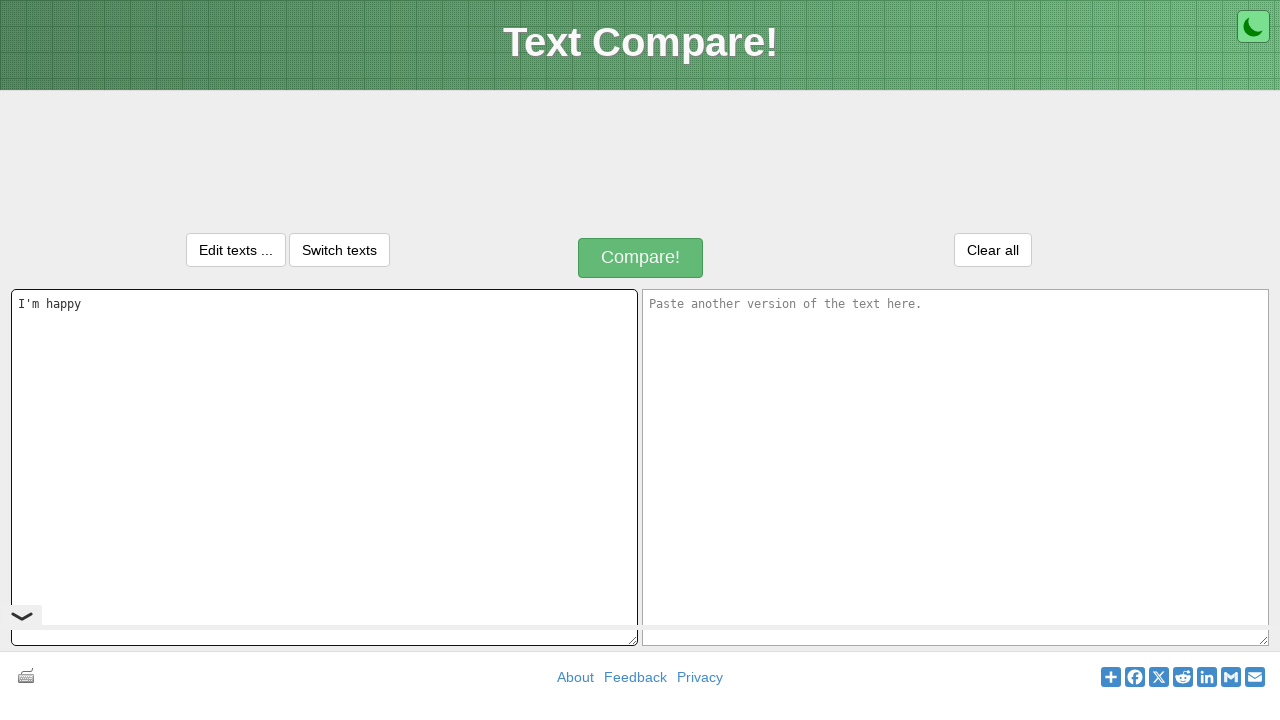

Selected all text in first textarea using Ctrl+A
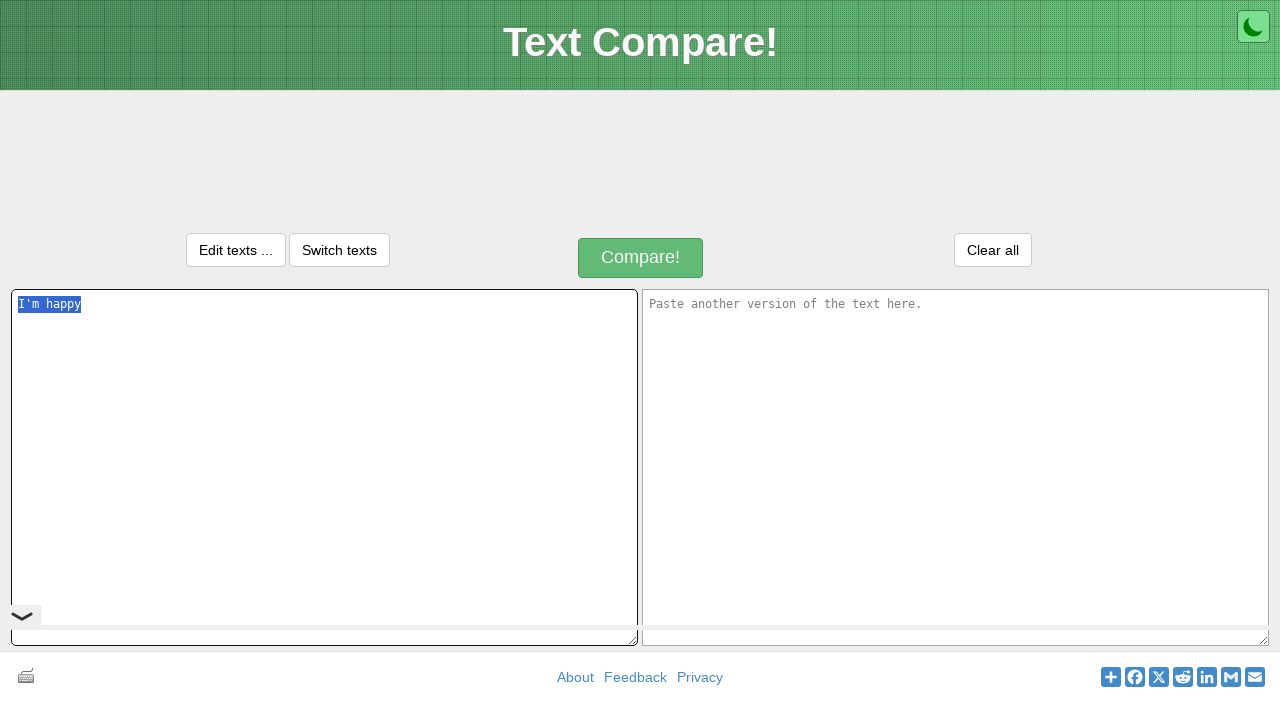

Copied selected text using Ctrl+C
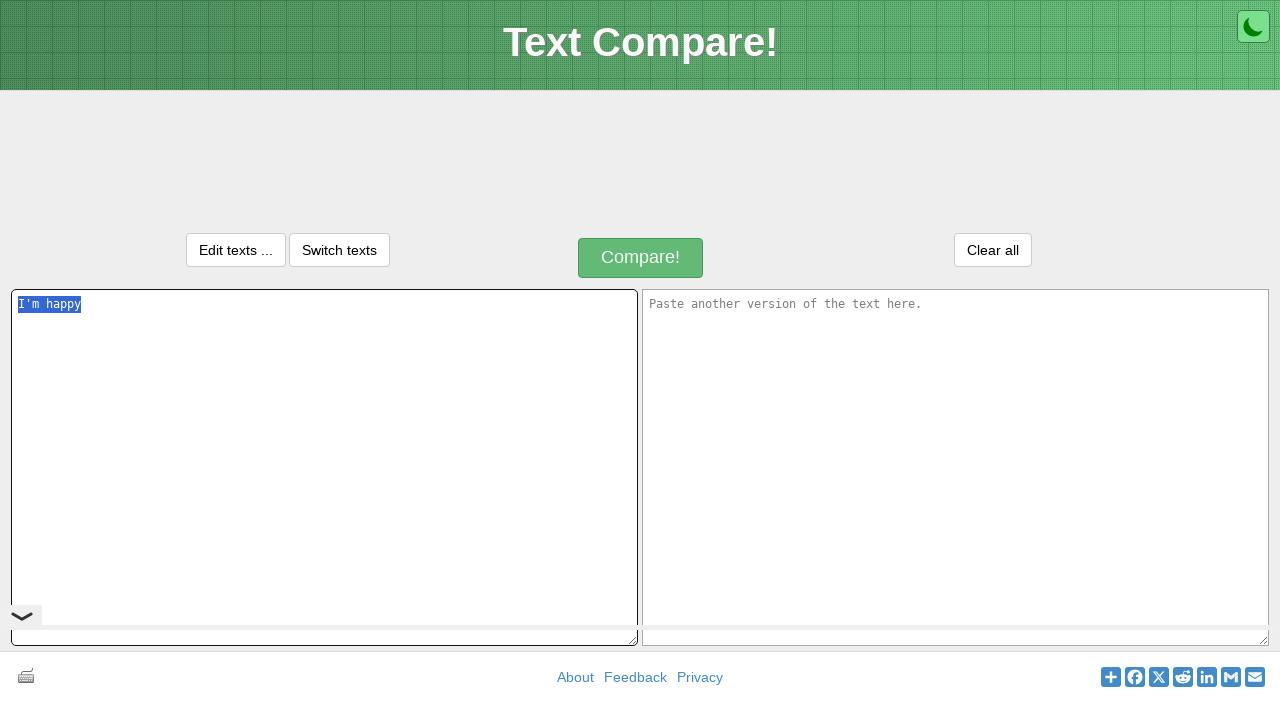

Navigated to second textarea using Tab key
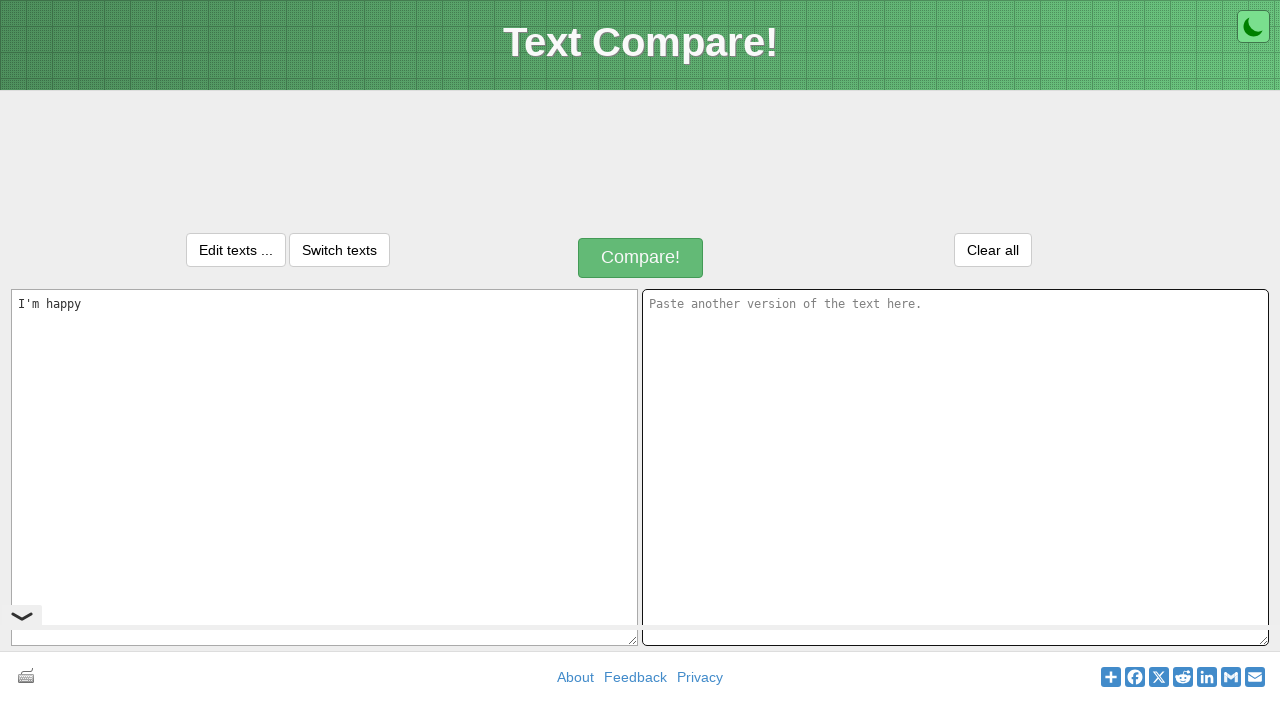

Pasted copied text into second textarea using Ctrl+V
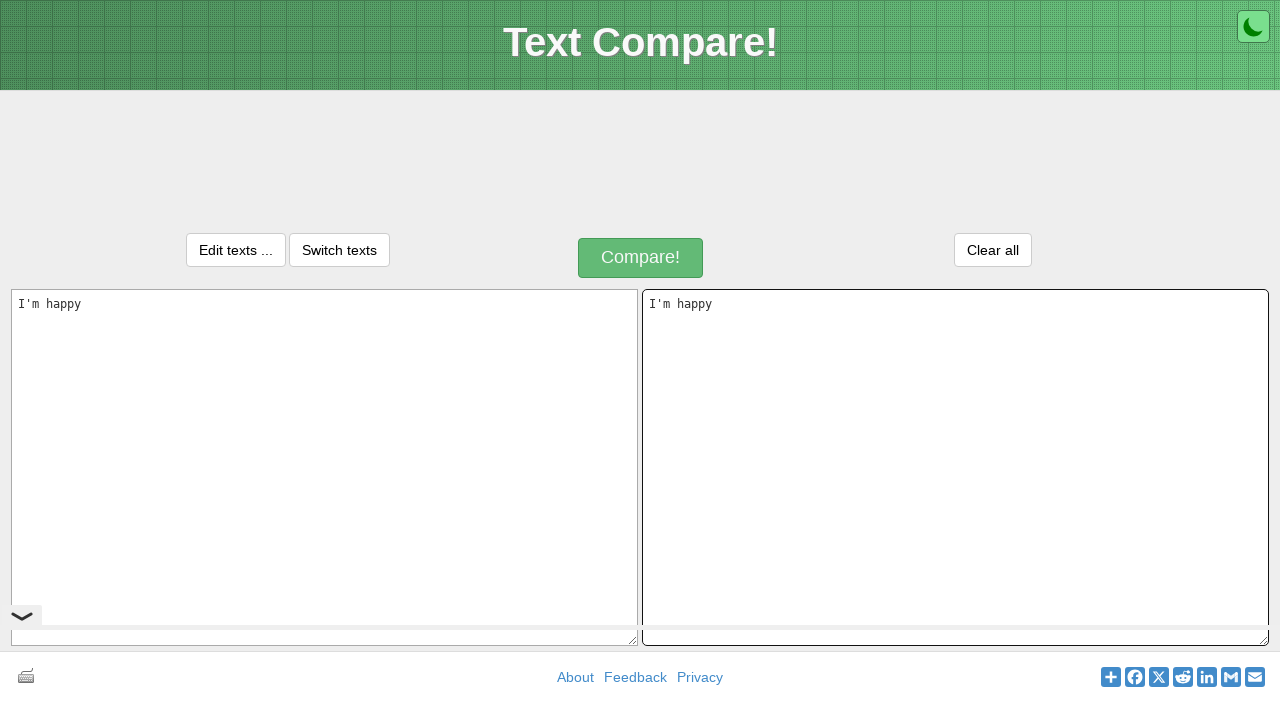

Waited 1 second to verify paste completed
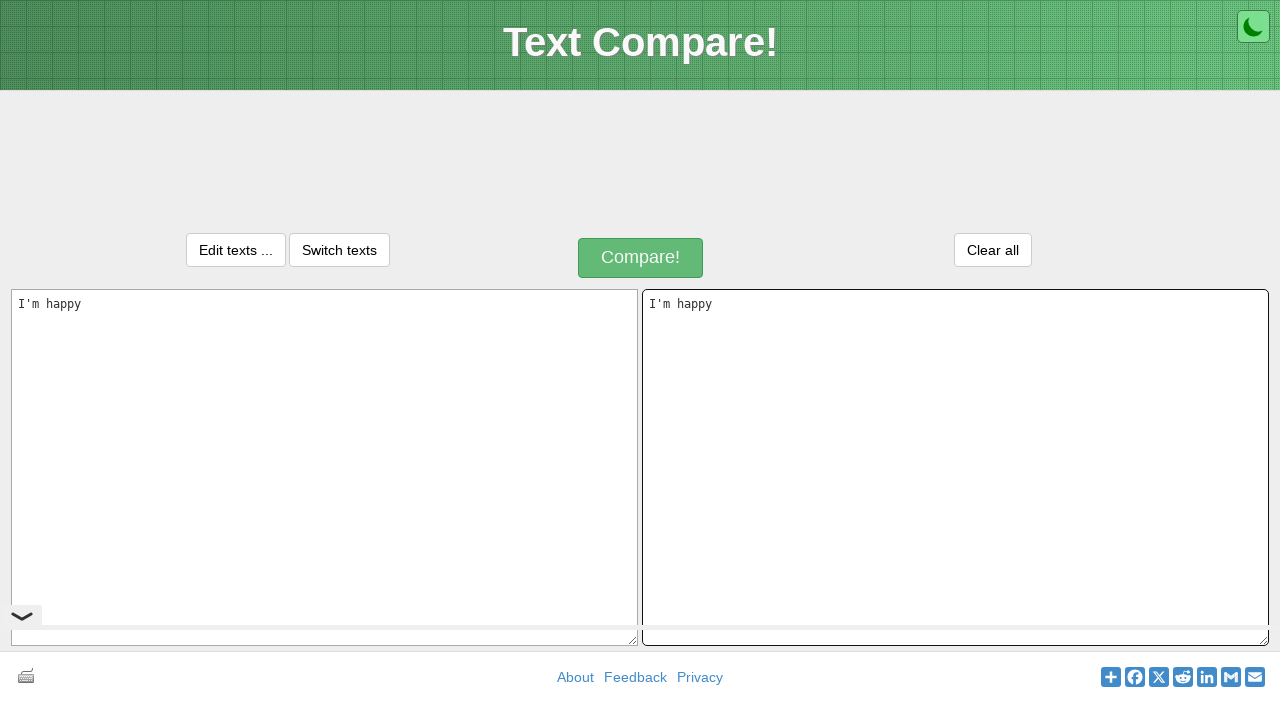

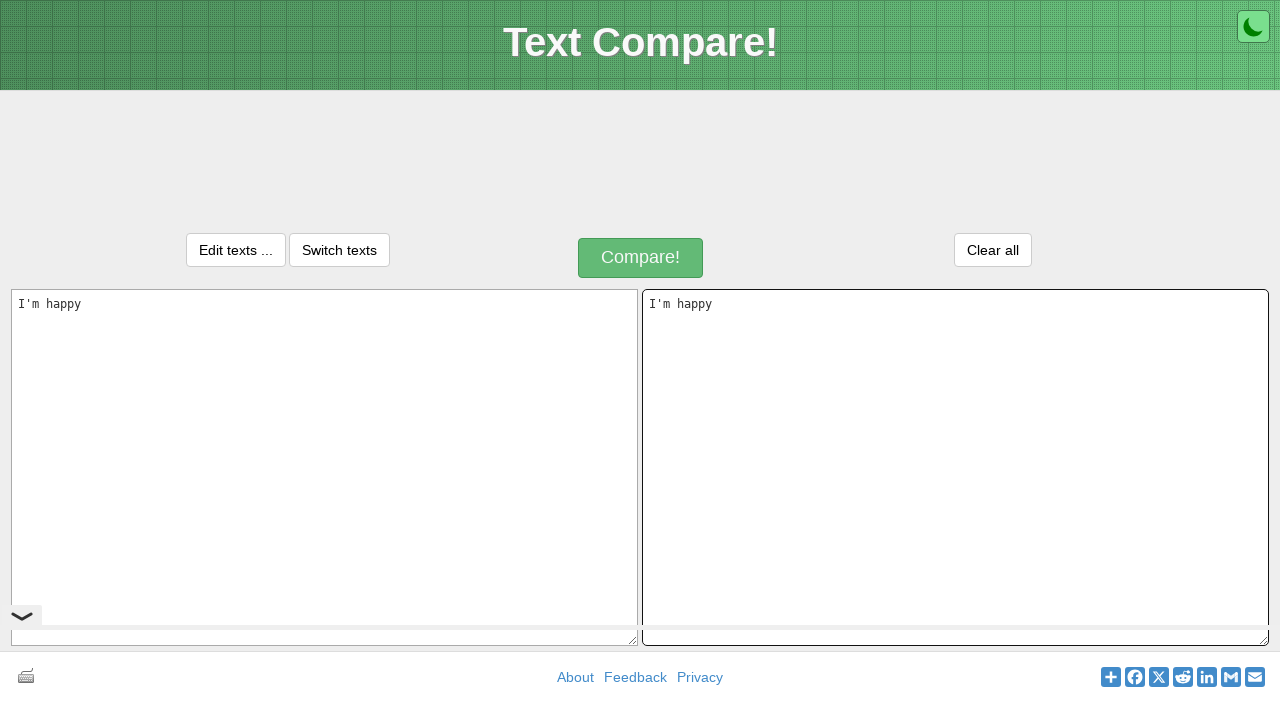